Tests dropdown functionality by selecting options using different methods (index, value, visible text) and verifying dropdown content

Starting URL: https://the-internet.herokuapp.com/dropdown

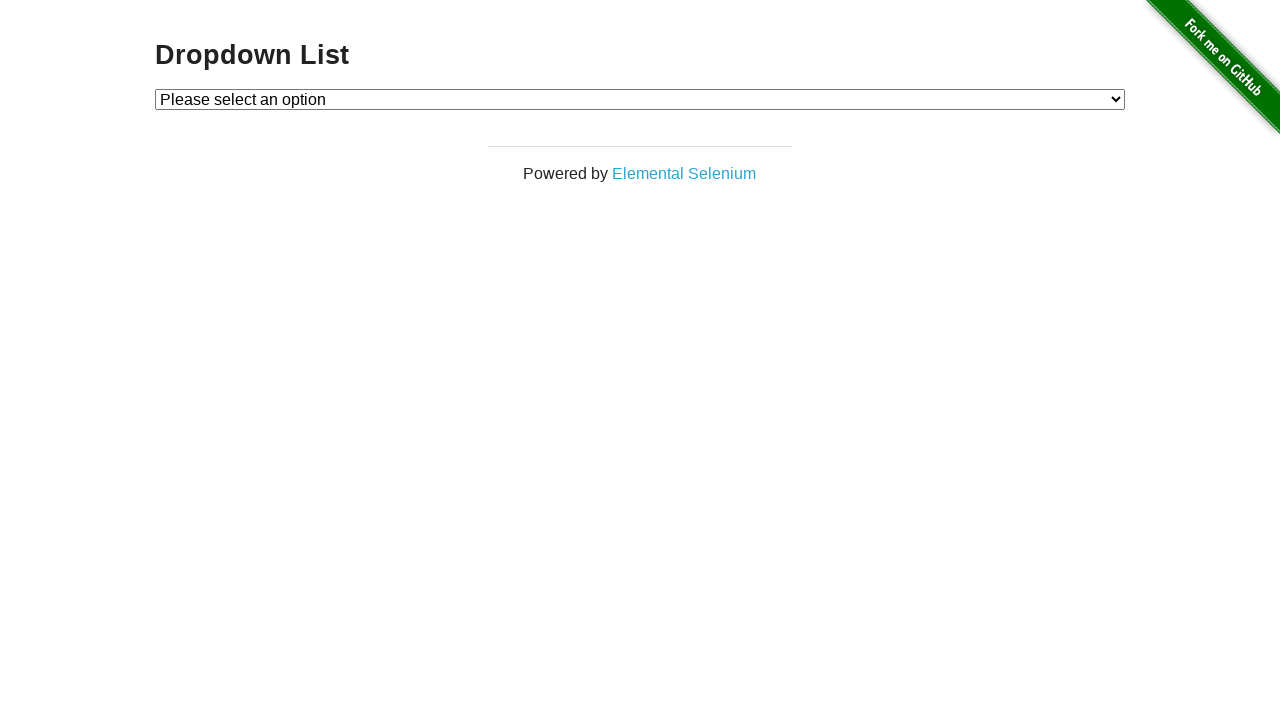

Located dropdown element with id 'dropdown'
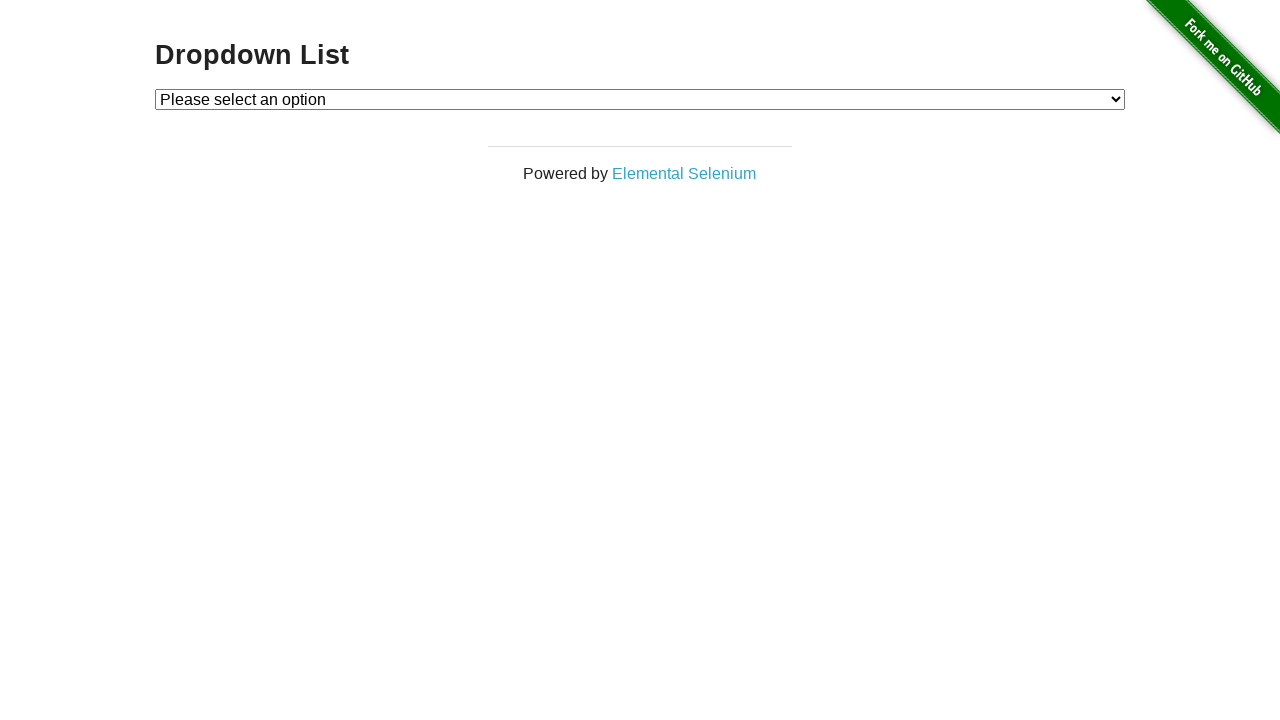

Selected Option 1 by index 1 on select#dropdown
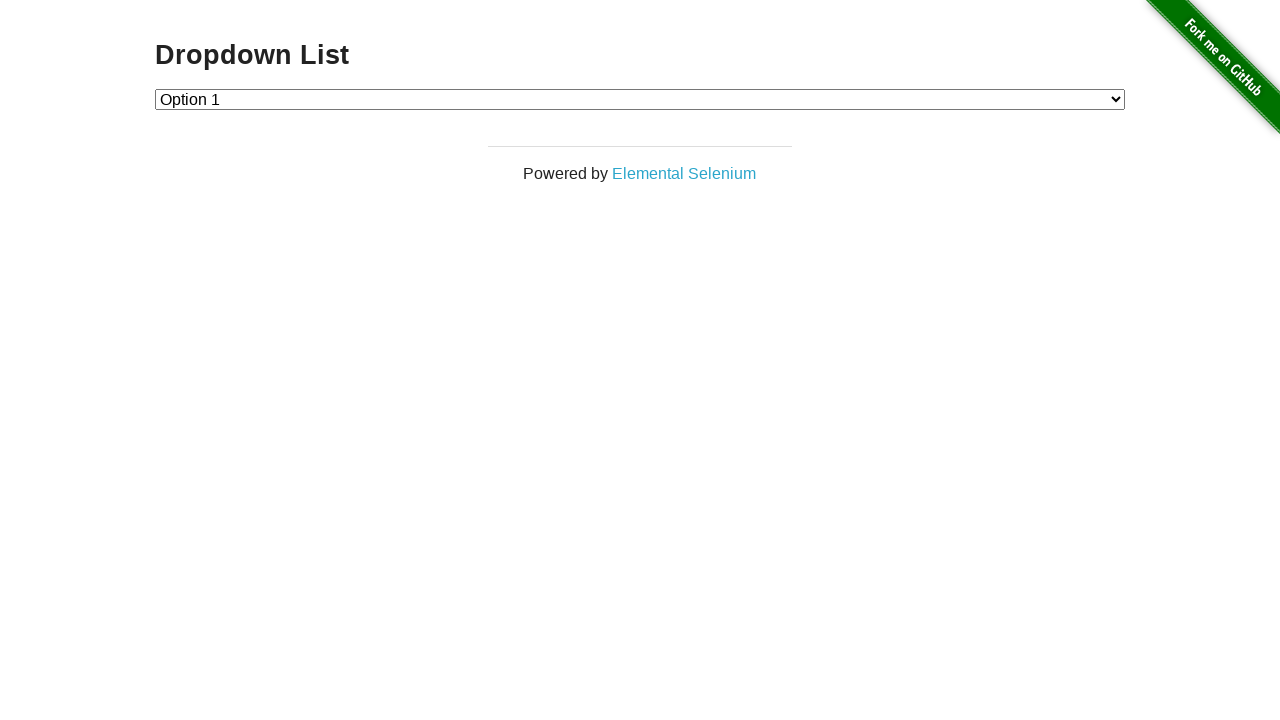

Selected Option 2 by value '2' on select#dropdown
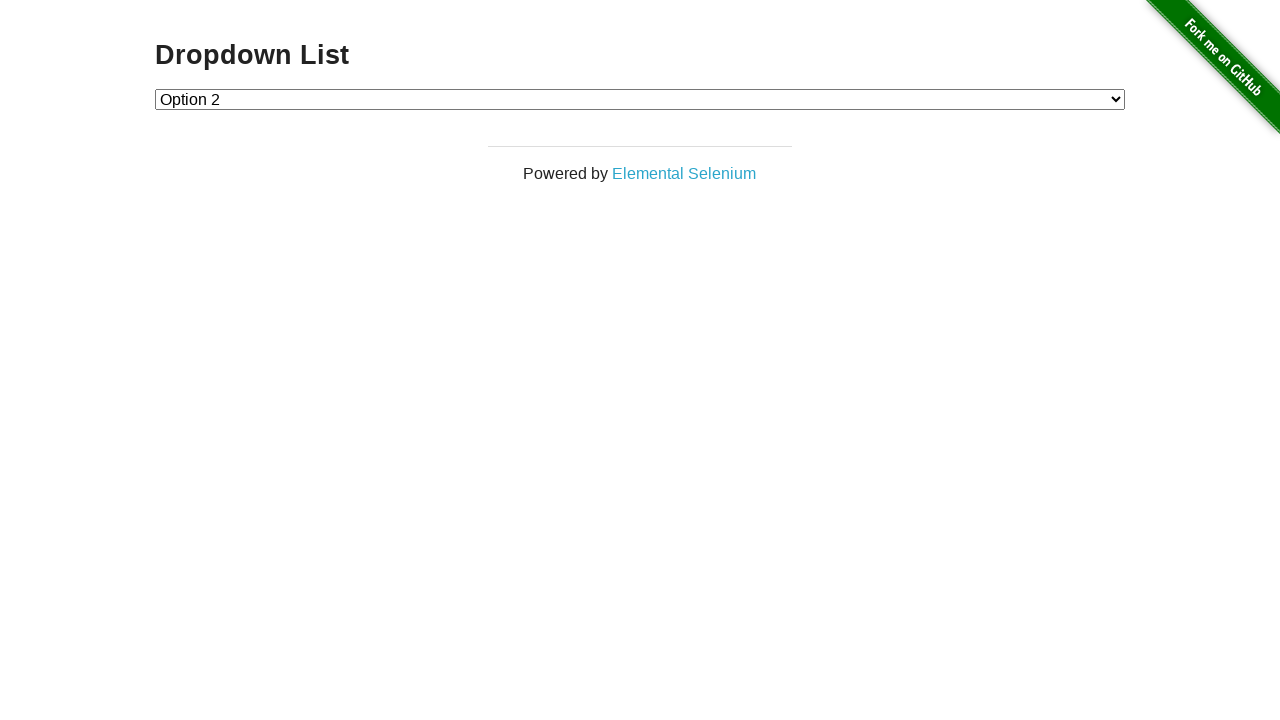

Selected Option 1 by visible text label on select#dropdown
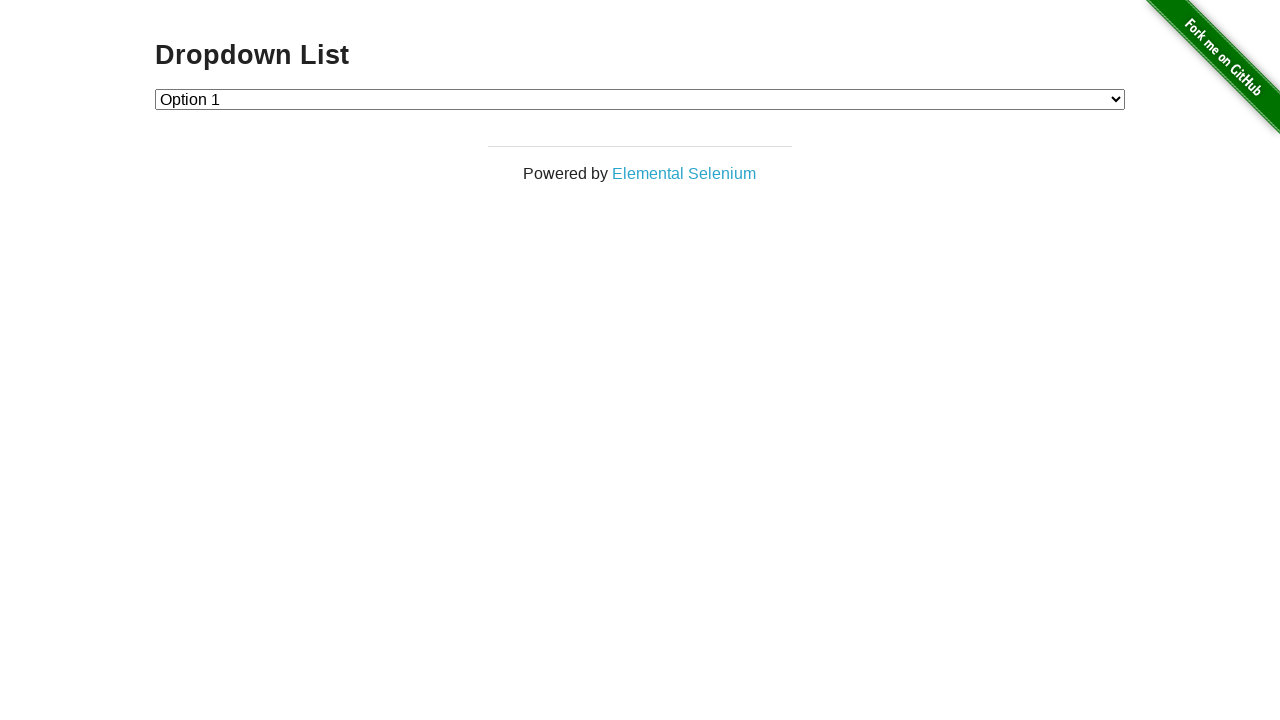

Retrieved all dropdown options
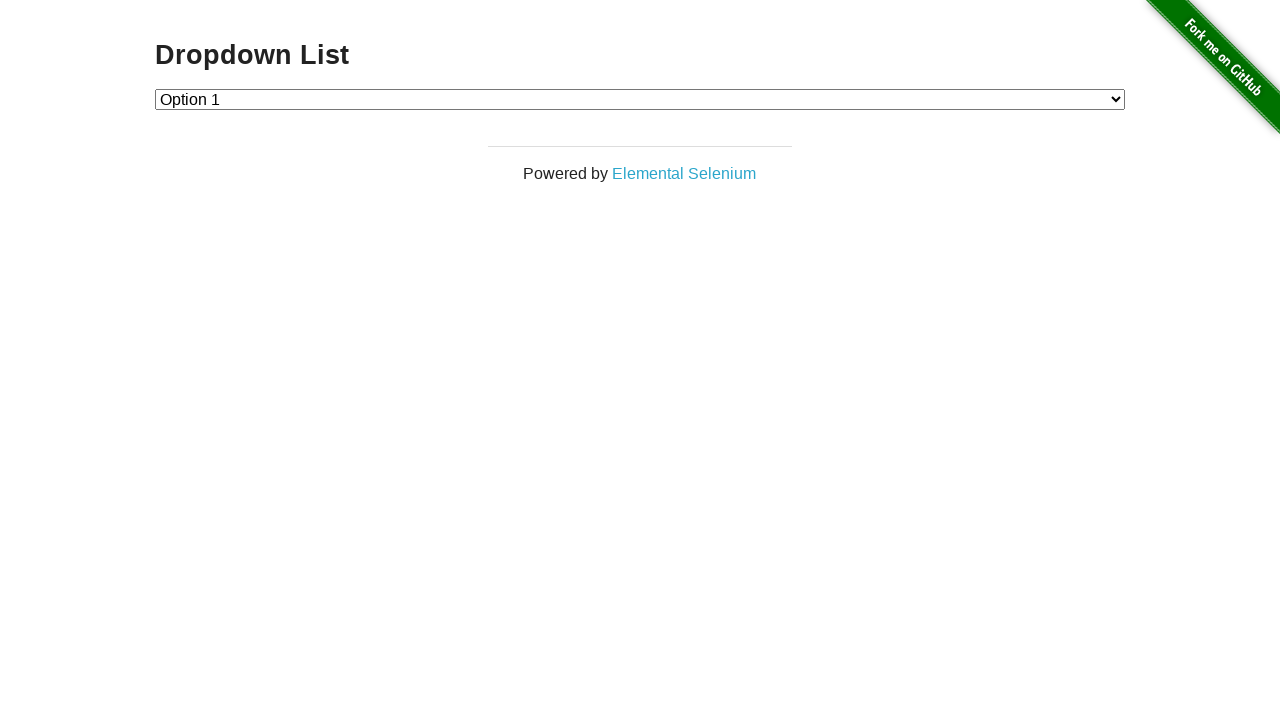

Verified dropdown contains 3 options total
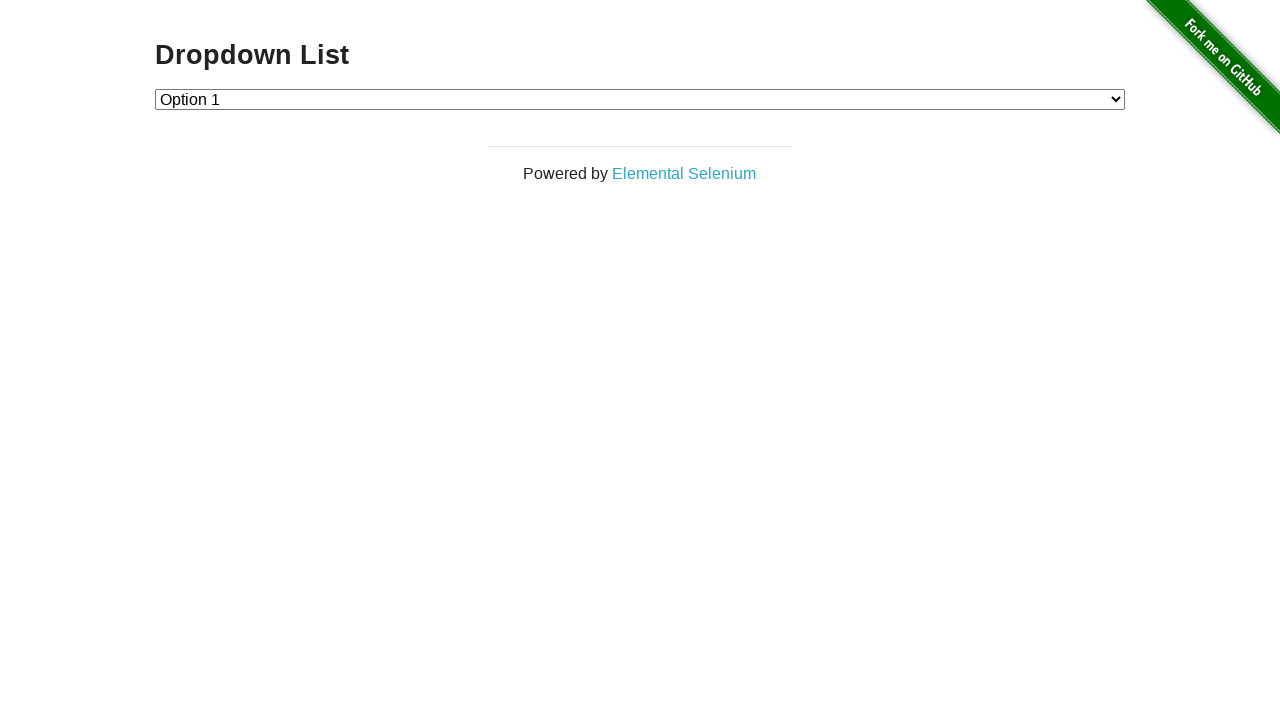

Dropdown size verification passed: contains exactly 3 items
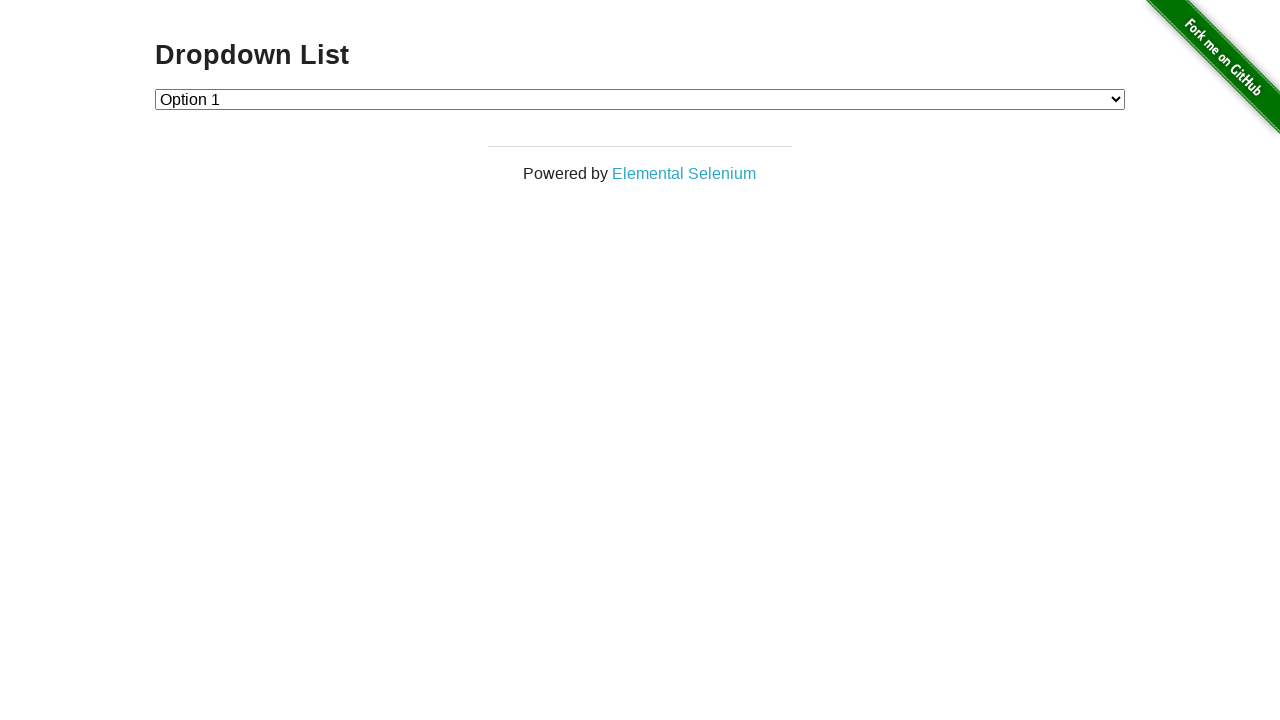

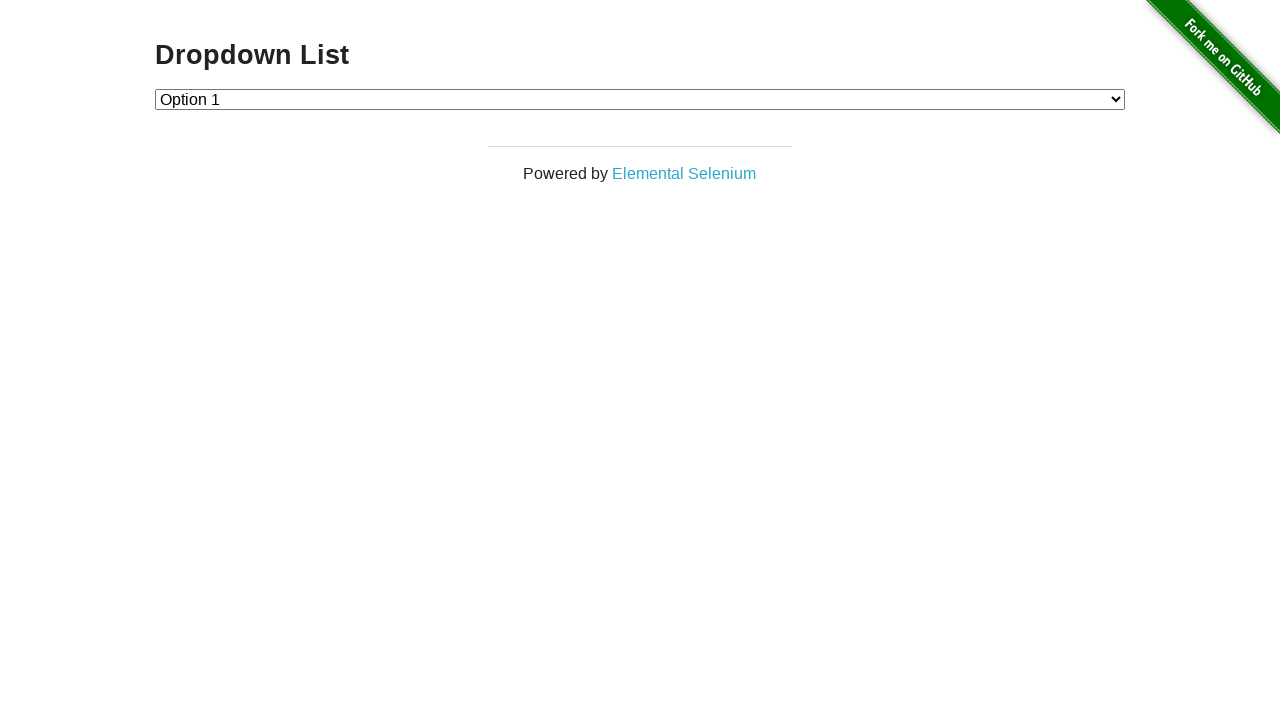